Navigates to JPL Space image gallery and clicks the full image button to display a larger image.

Starting URL: https://data-class-jpl-space.s3.amazonaws.com/JPL_Space/index.html

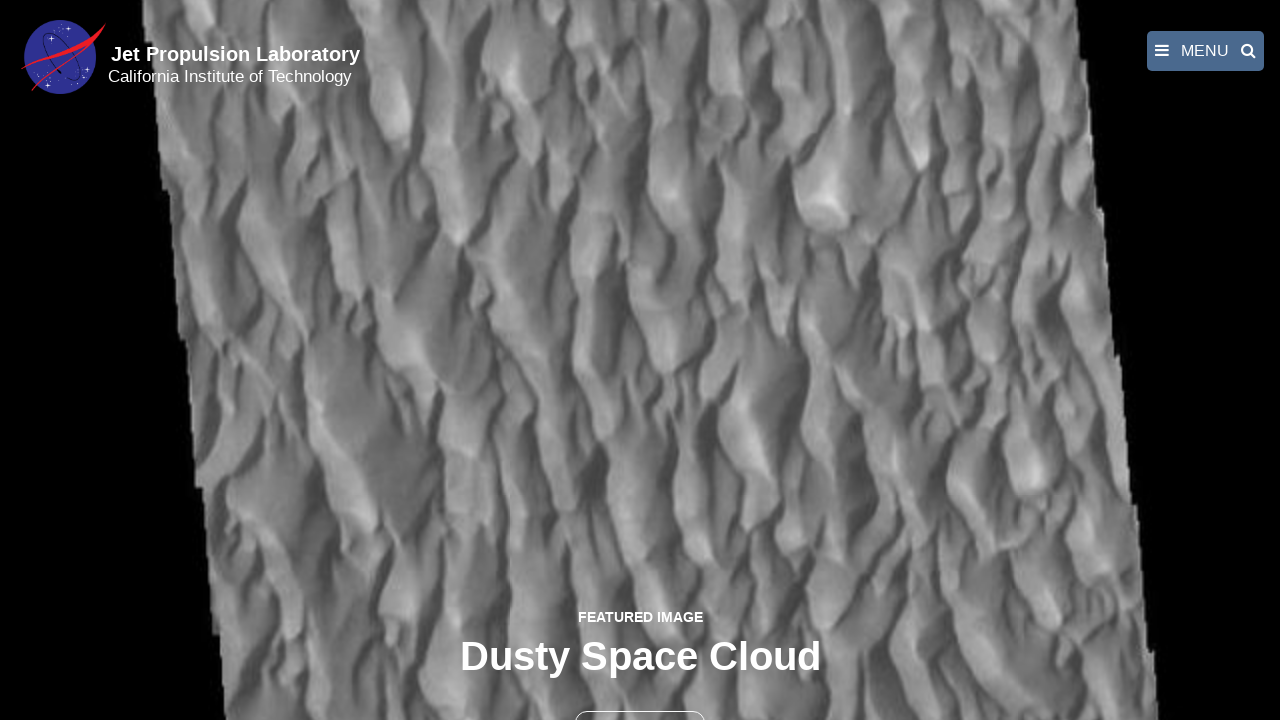

Navigated to JPL Space image gallery
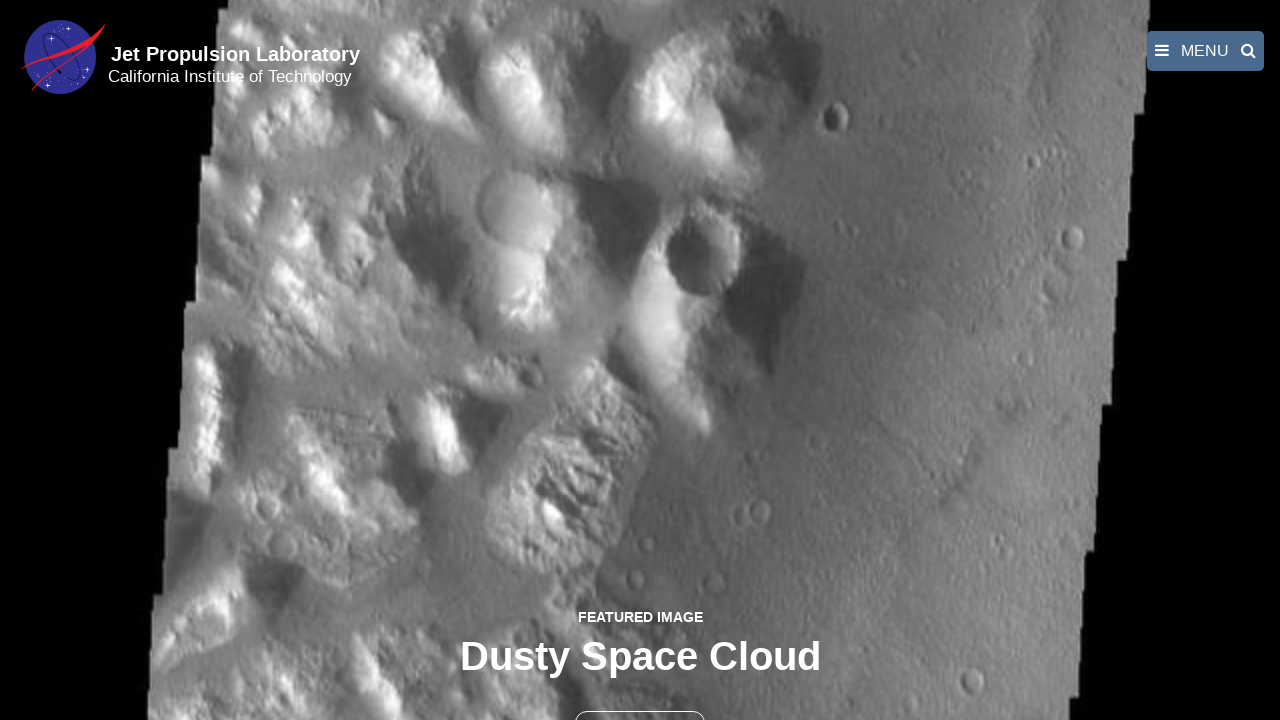

Clicked the full image button to display larger image at (640, 699) on button >> nth=1
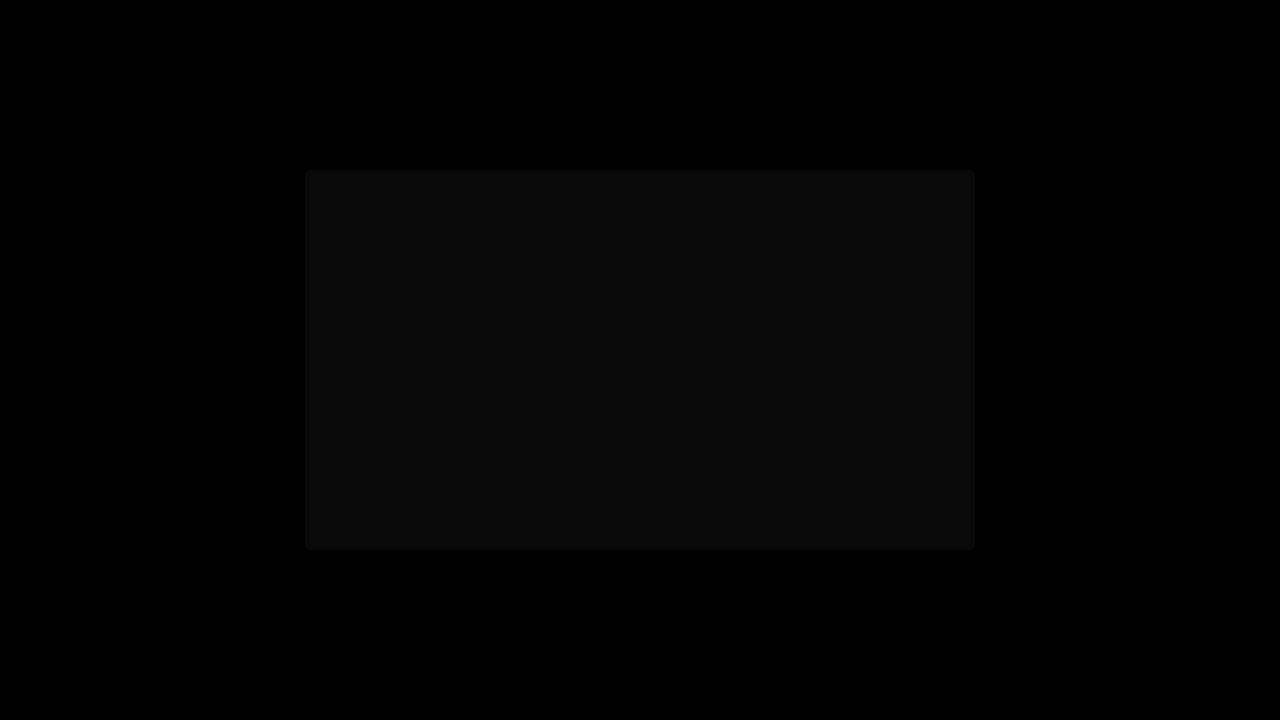

Fancybox image loaded and displayed
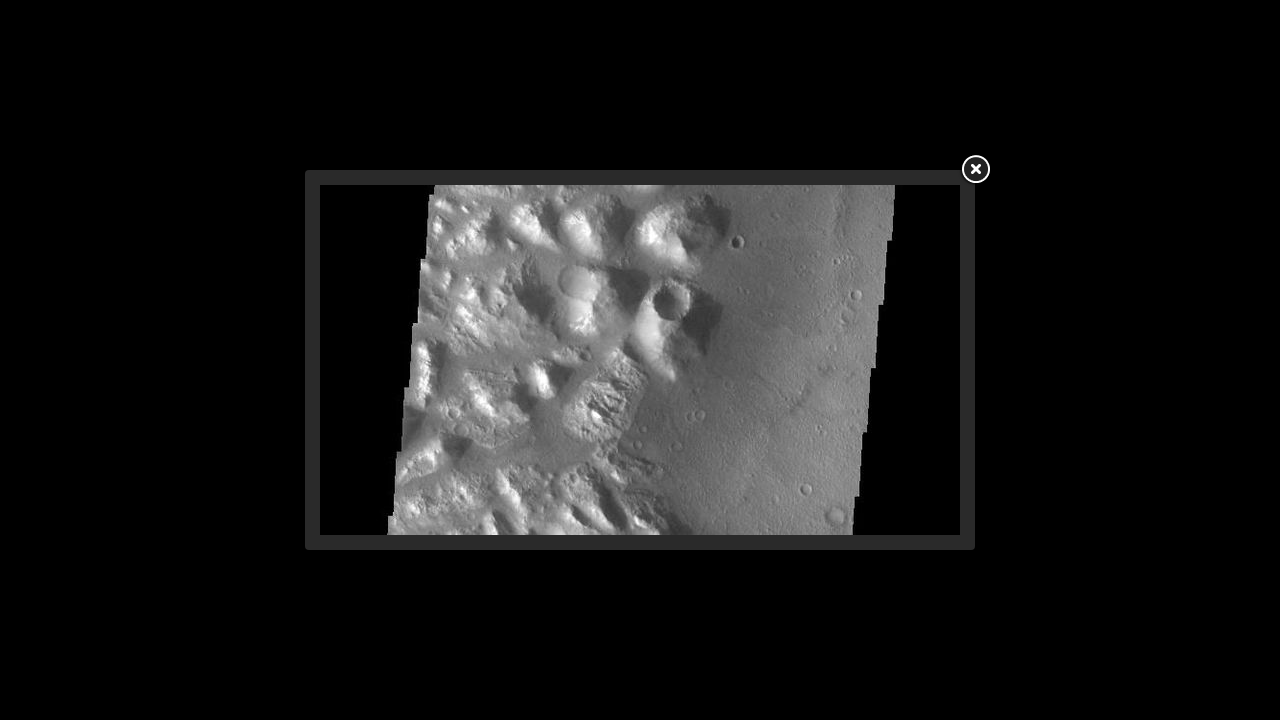

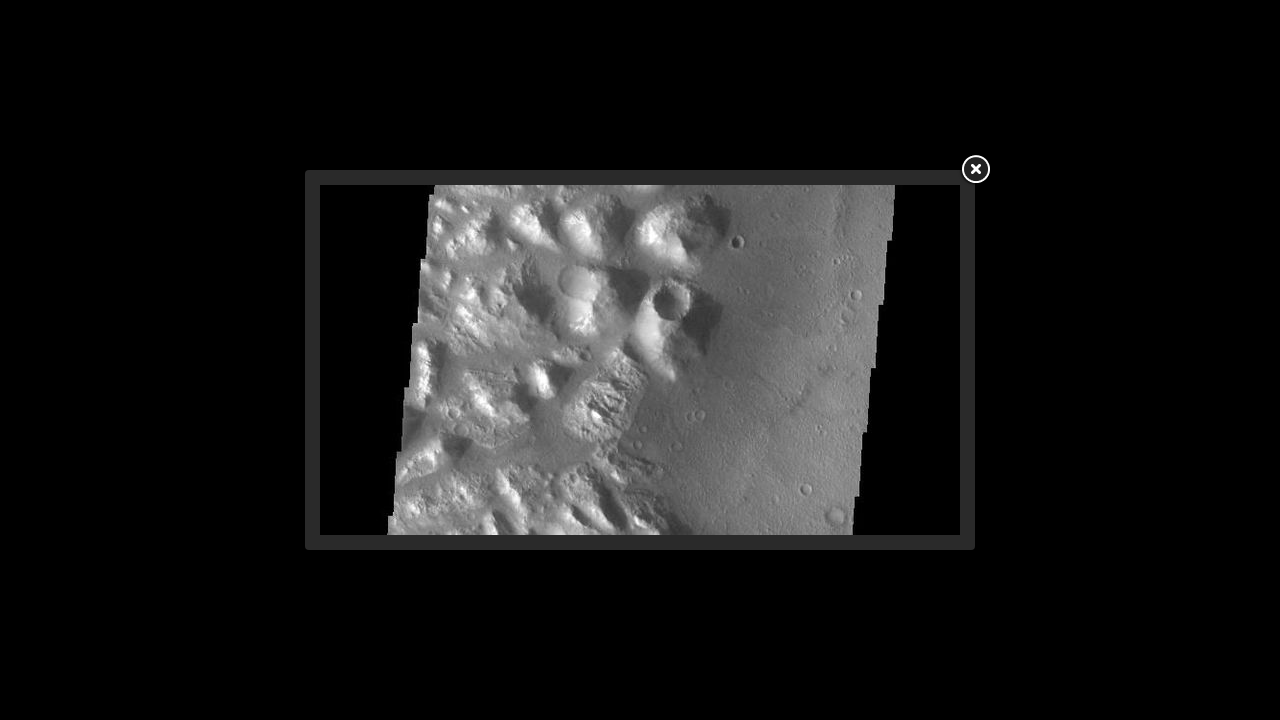